Navigates to Flipkart homepage and verifies the page loads successfully by checking the page title is available

Starting URL: https://www.flipkart.com/

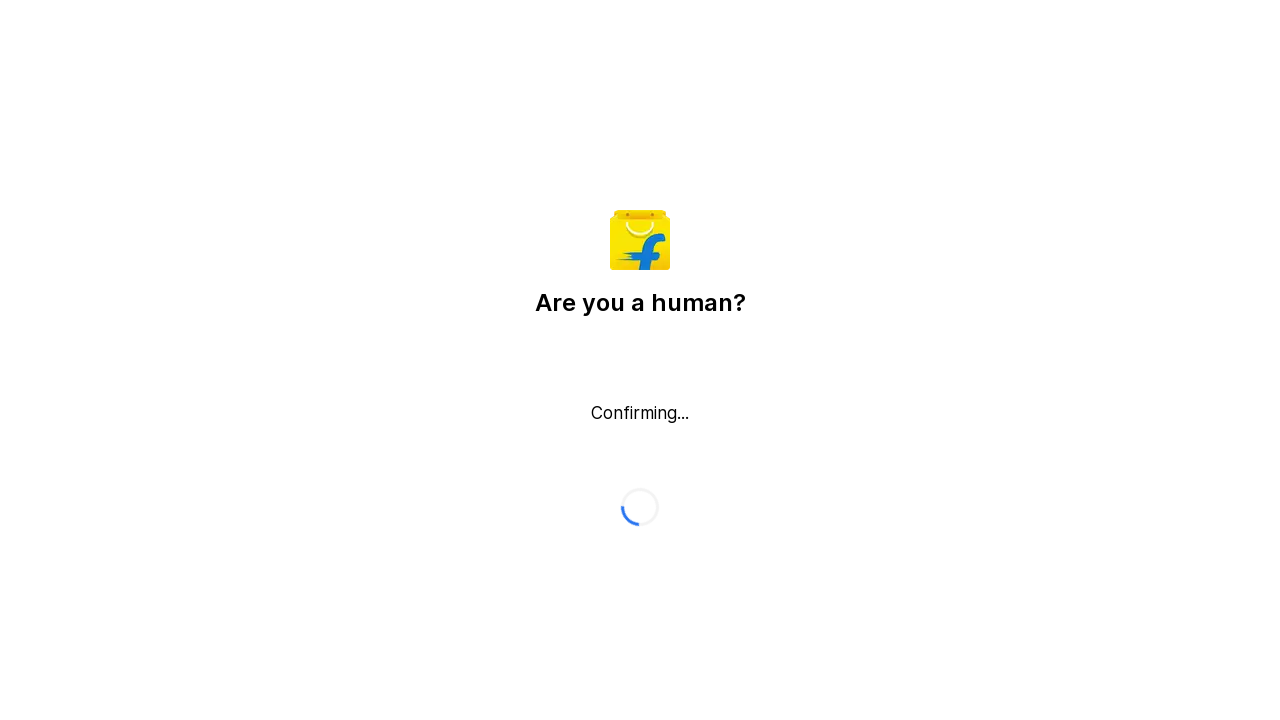

Navigated to Flipkart homepage
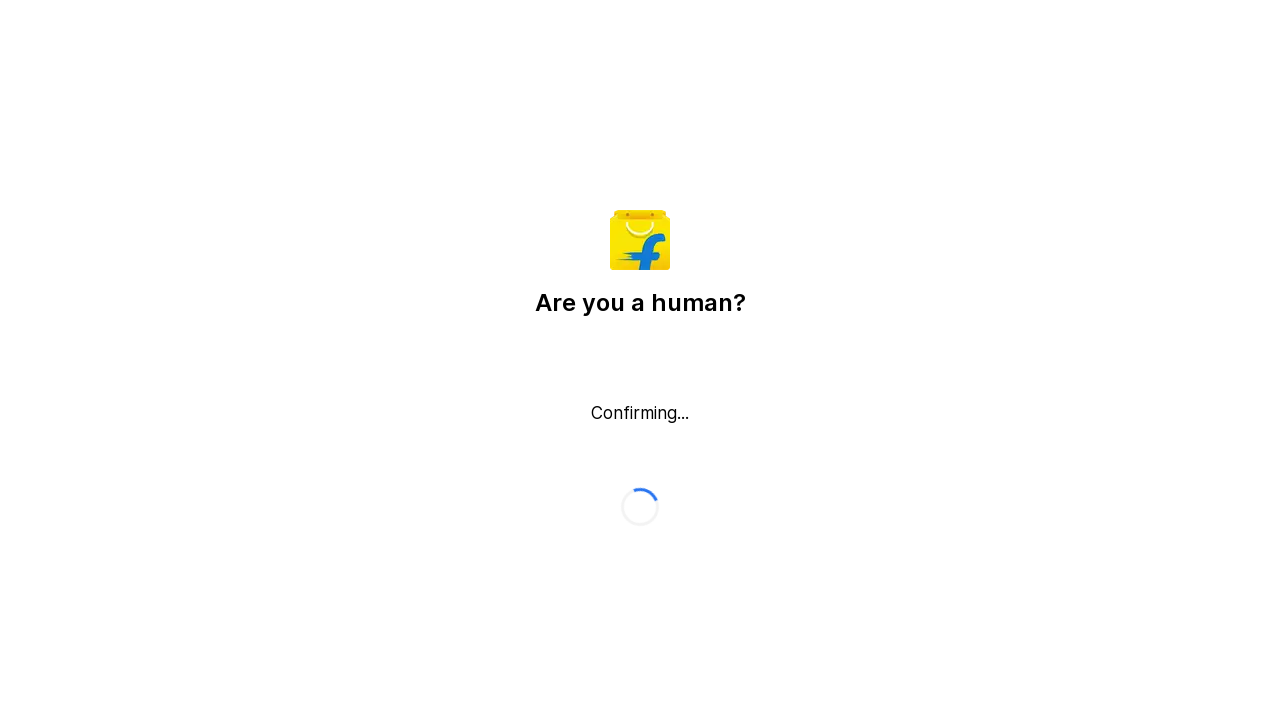

Page loaded and DOM content rendered
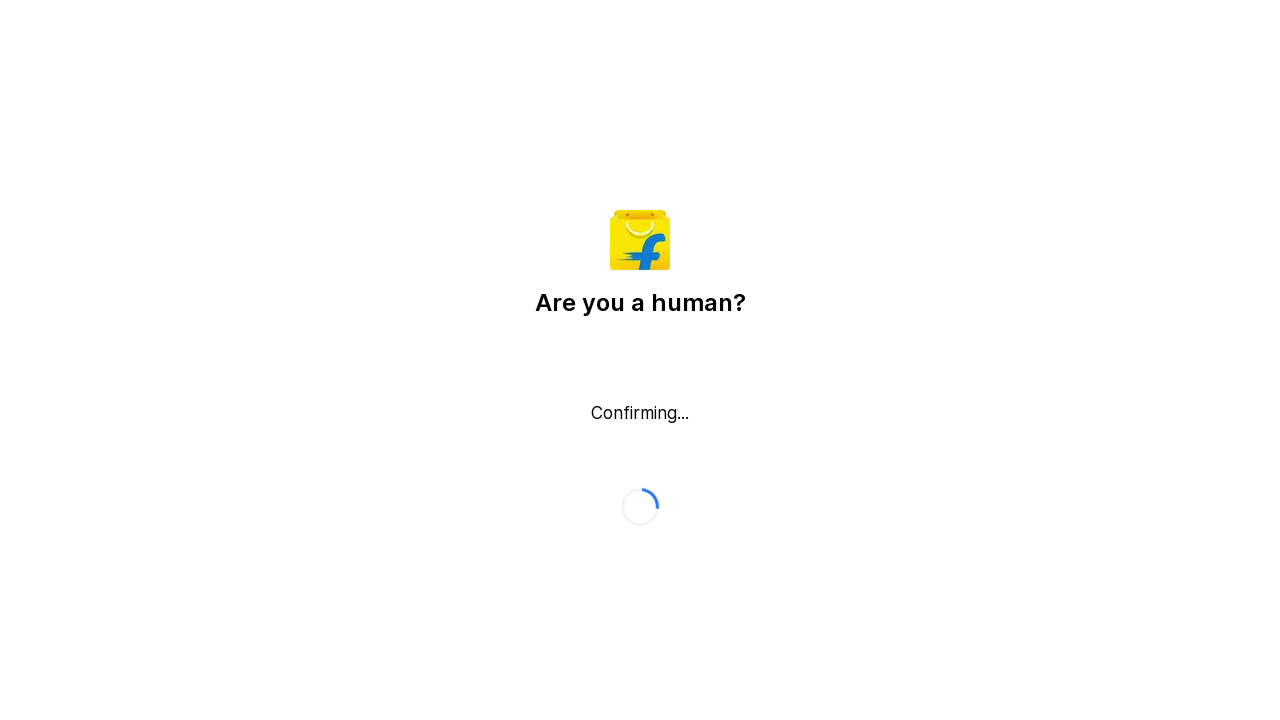

Retrieved page title: 'Flipkart reCAPTCHA'
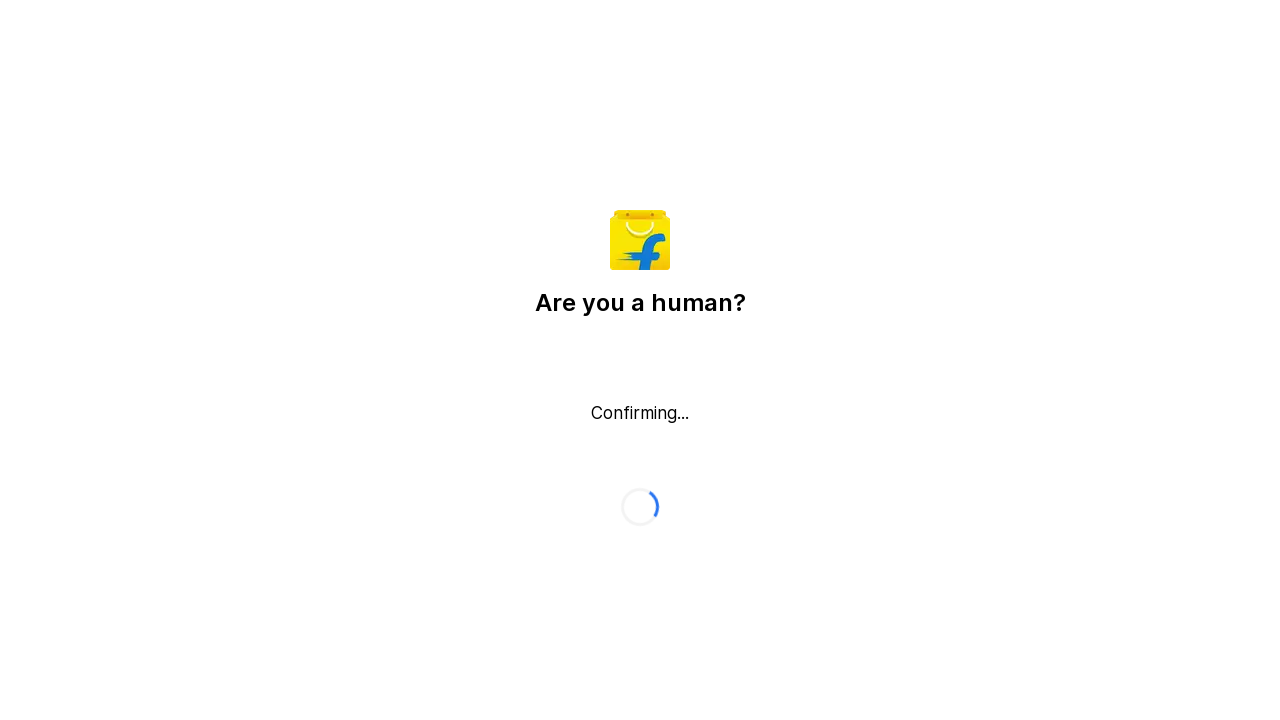

Verified page title is present and not empty
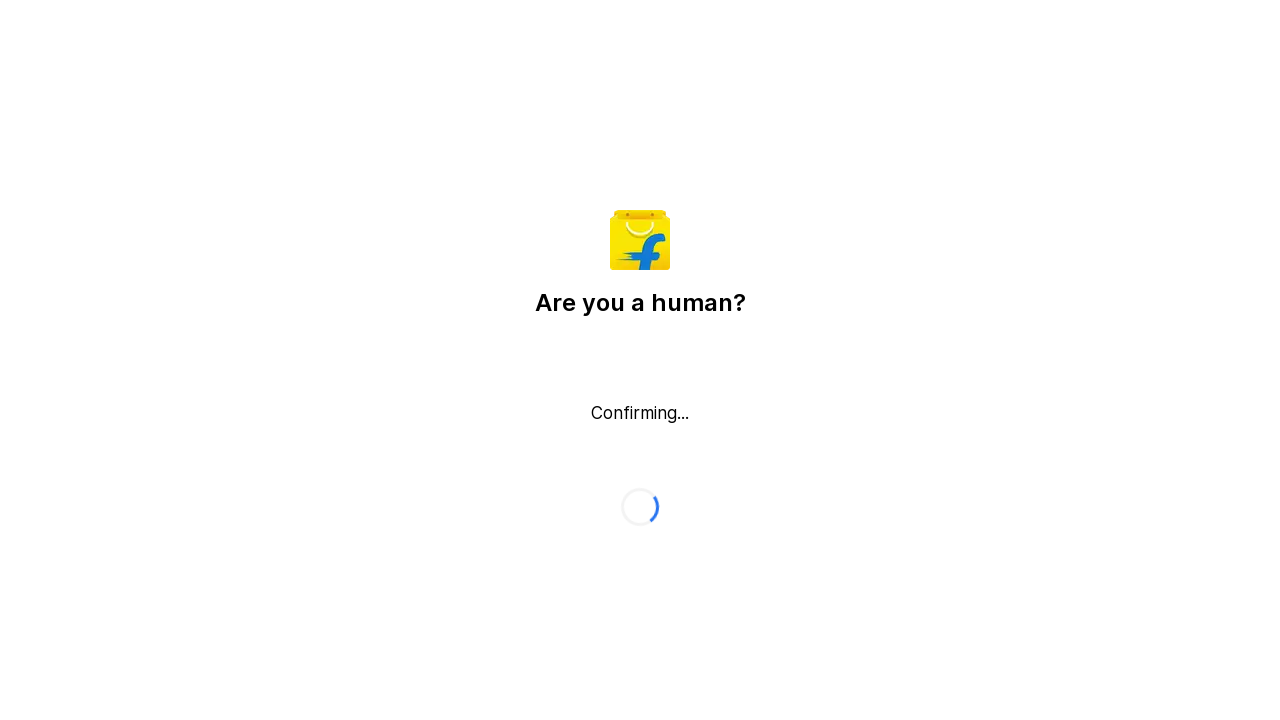

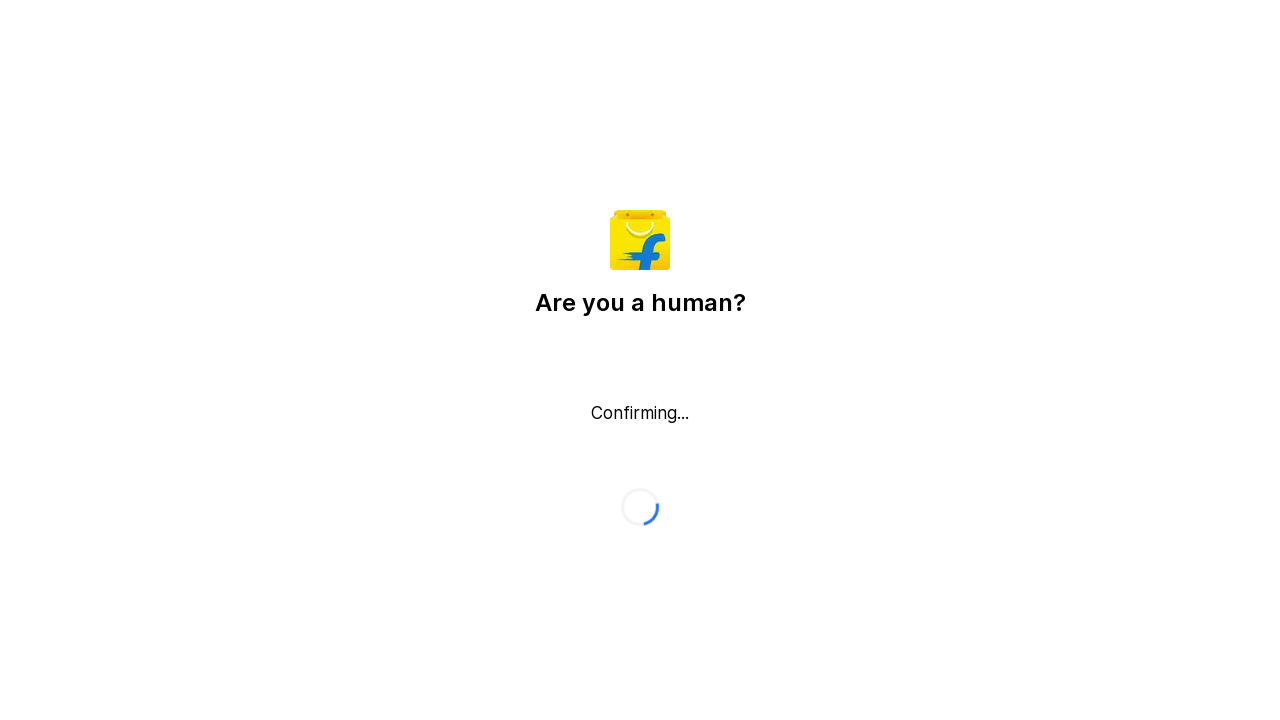